Tests the Text Box form under Elements section by filling in name, email, and address fields, then submitting and verifying the displayed output

Starting URL: https://demoqa.com/

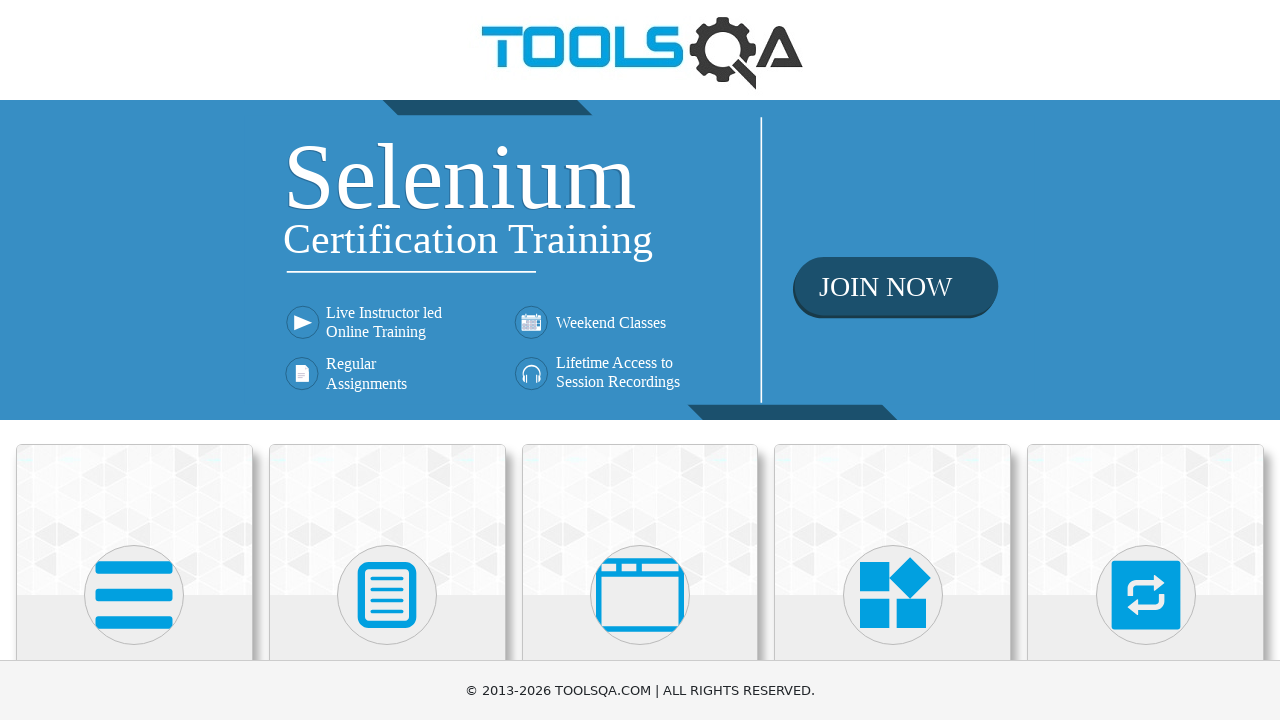

Removed ads element if present
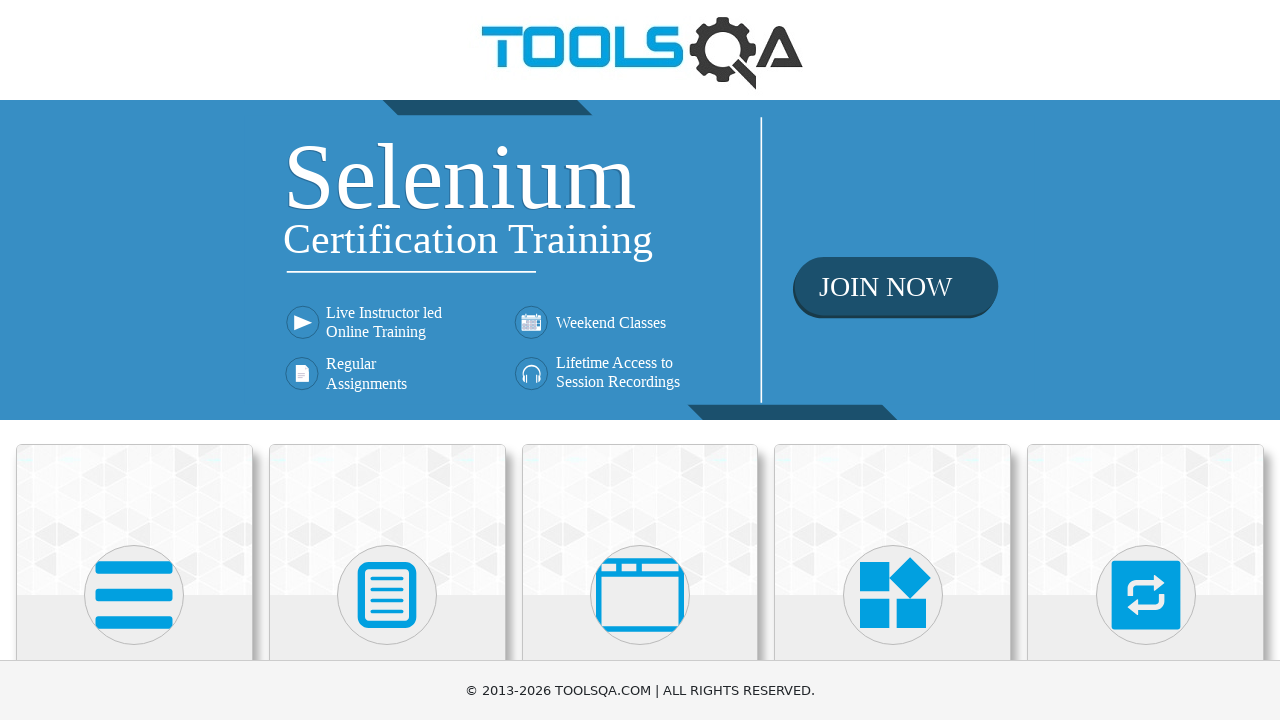

Elements card appeared
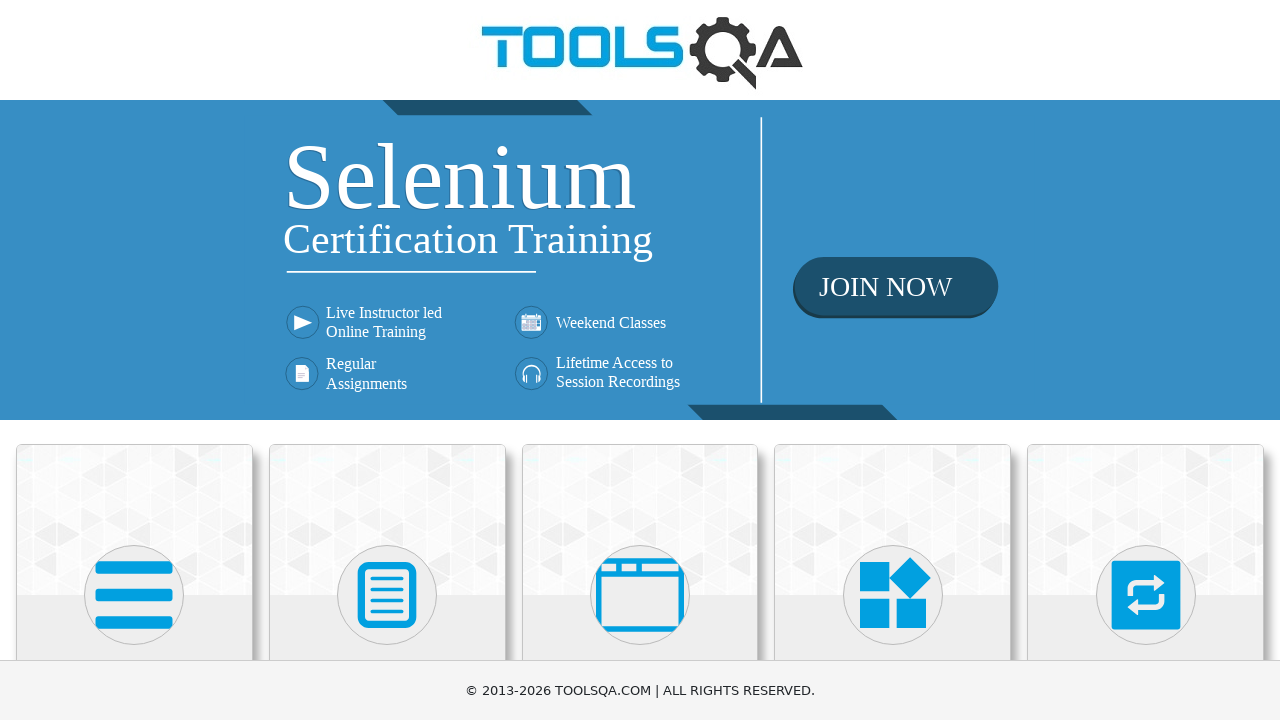

Clicked on Elements card at (134, 360) on xpath=//*[contains(@class, 'top-card')]//*[contains(text(), 'Elements')]
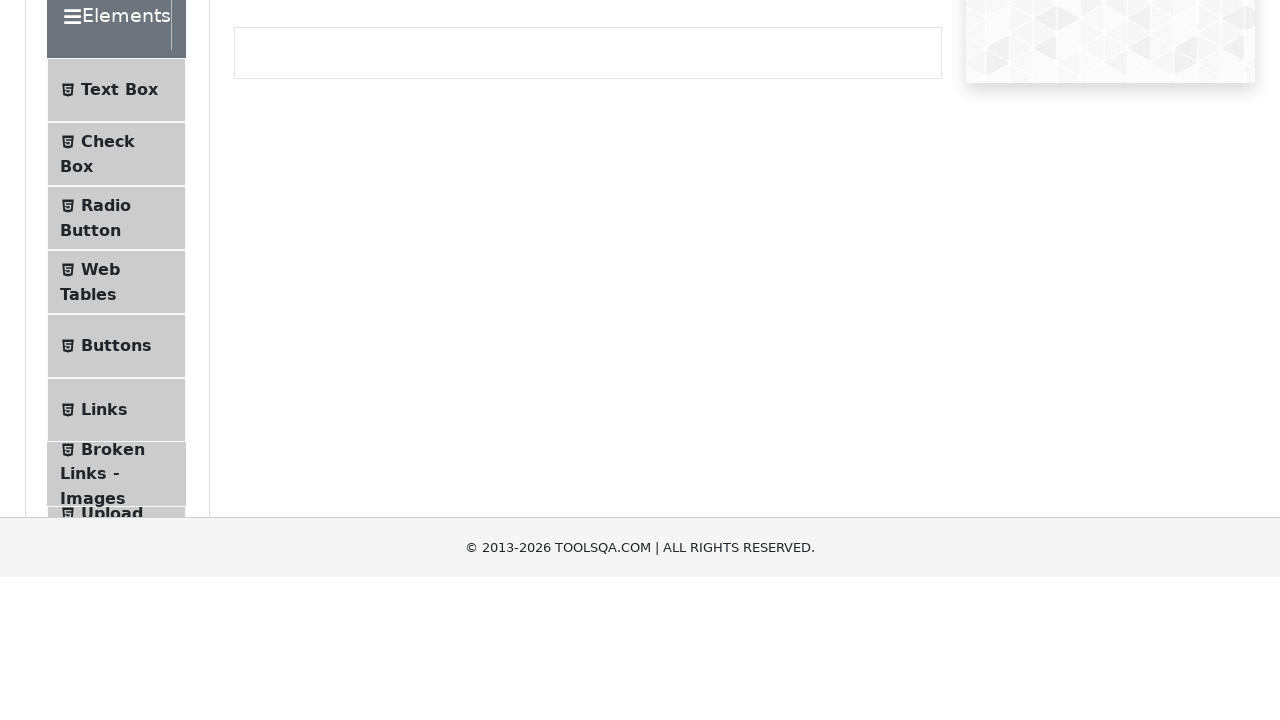

Clicked on Text Box menu item at (116, 261) on xpath=//*[@class='element-group']//*[contains(@class, 'show')]//*[@id='item-0']
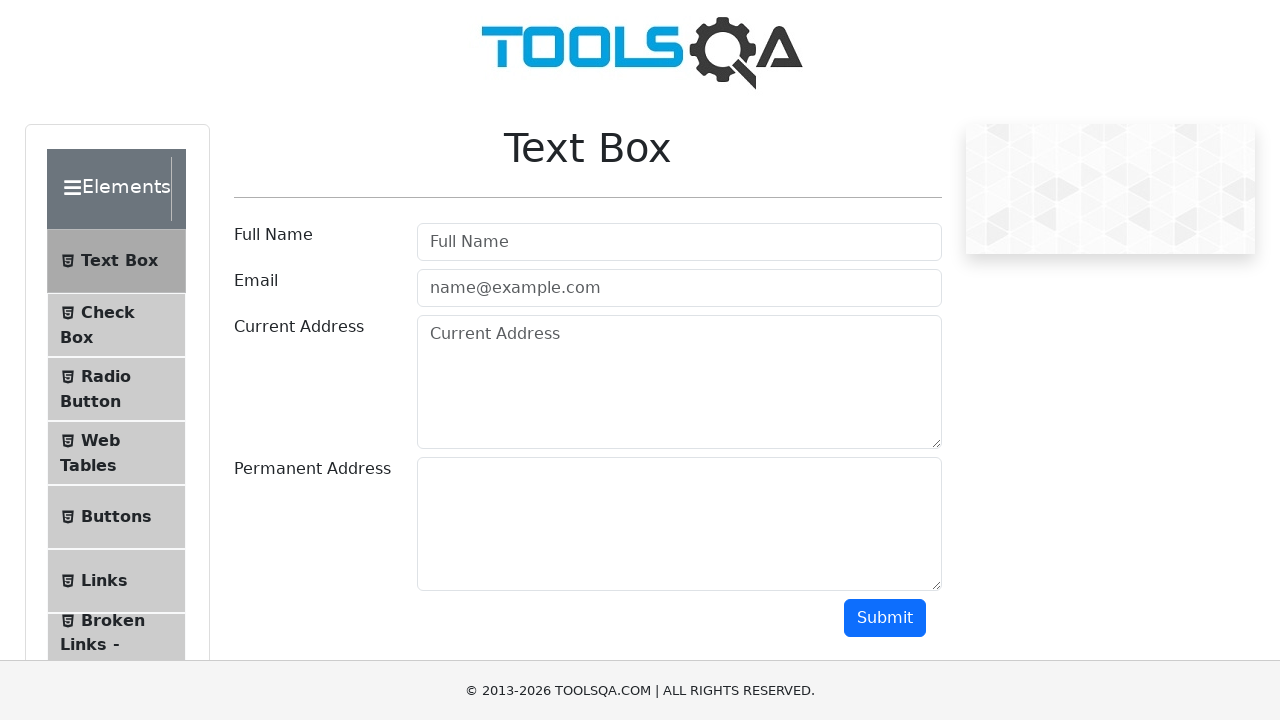

Filled name field with 'John Smith' on #userName
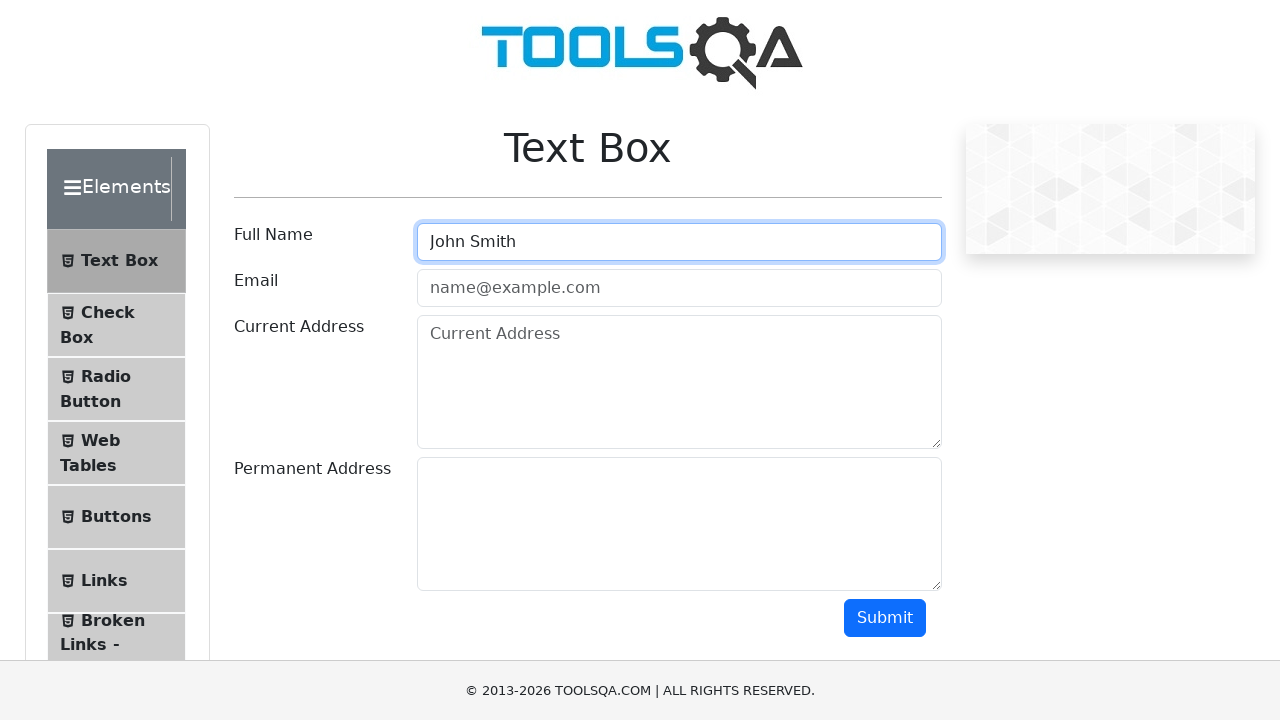

Filled email field with 'john.smith@example.com' on #userEmail
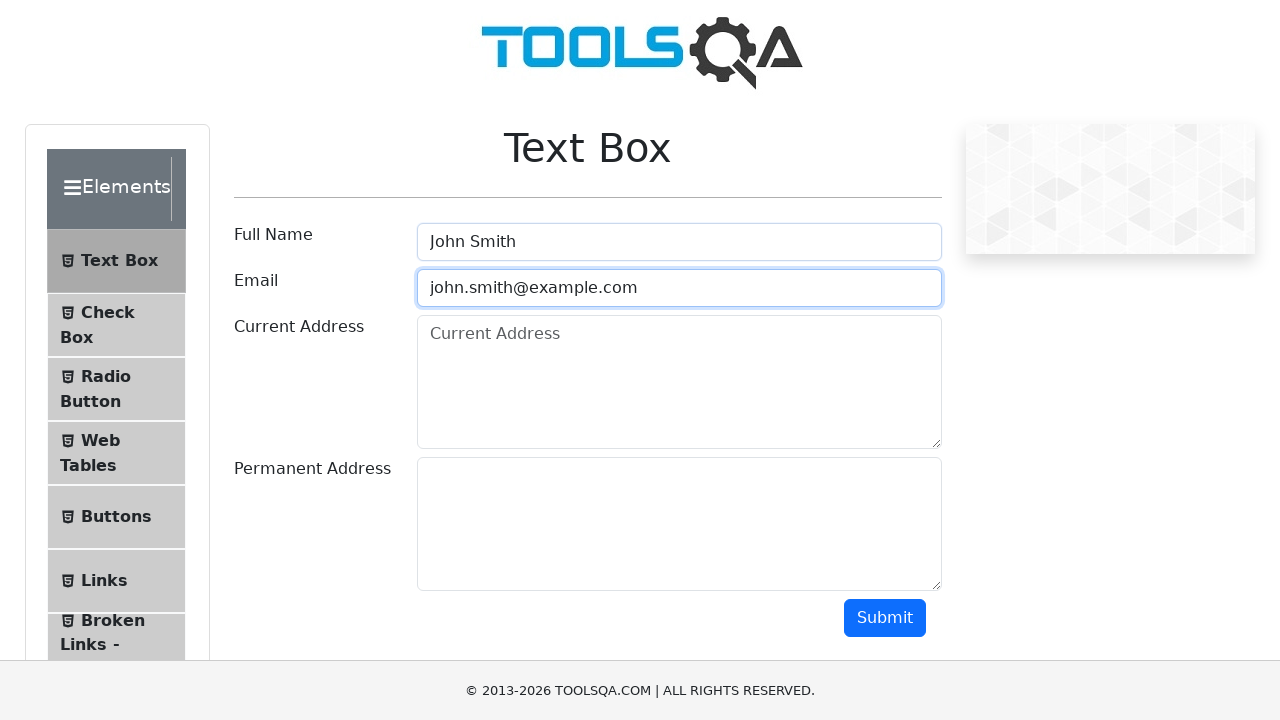

Filled current address field with '123 Main Street, New York' on #currentAddress
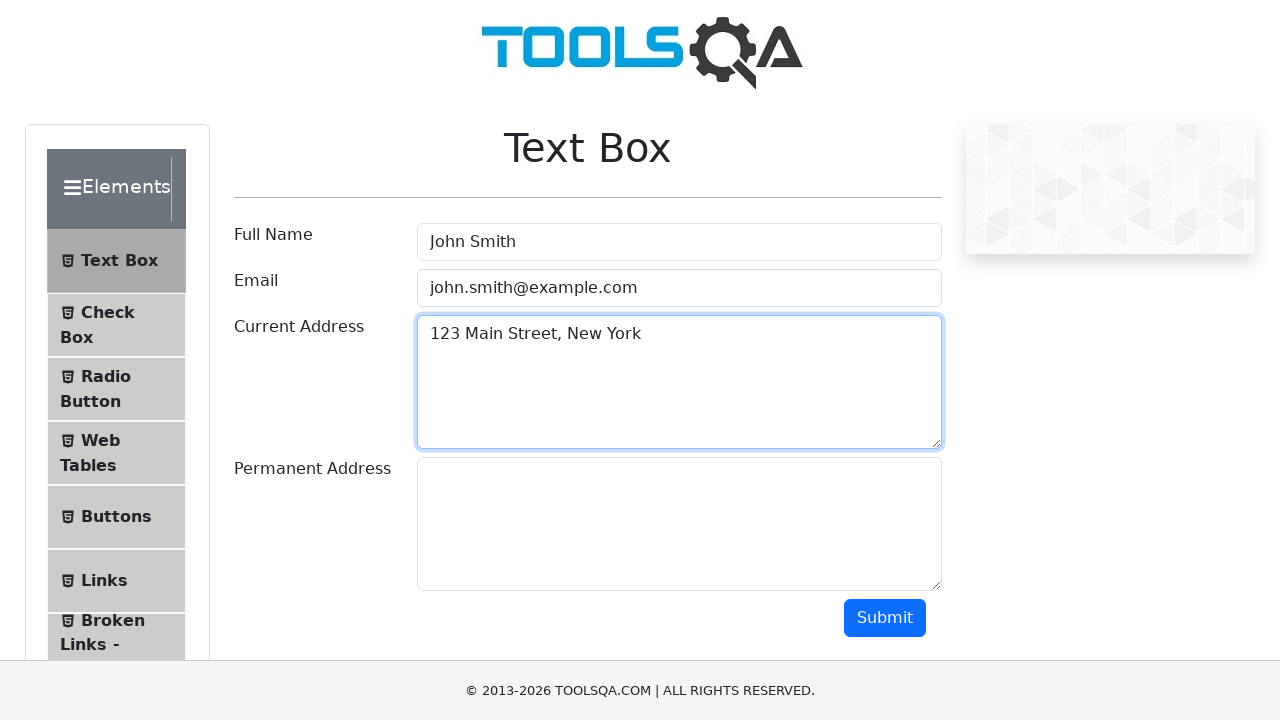

Filled permanent address field with '456 Oak Avenue, Boston' on #permanentAddress
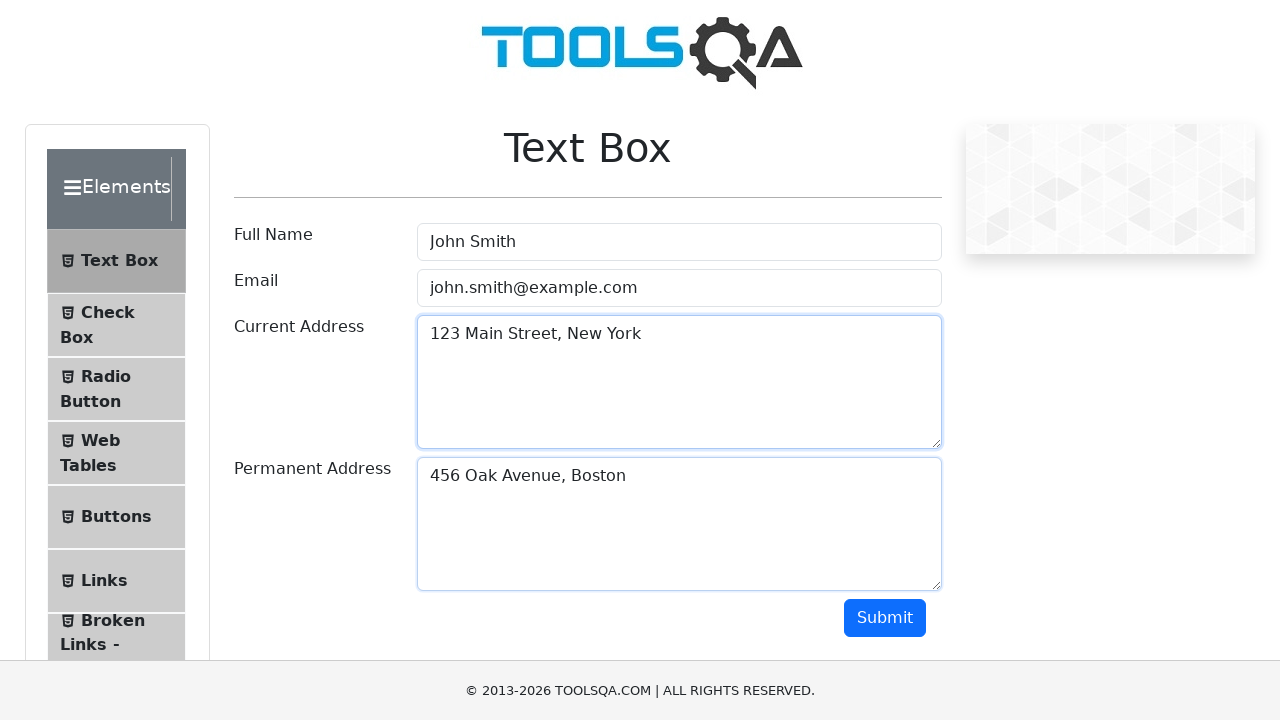

Clicked submit button at (885, 618) on #submit
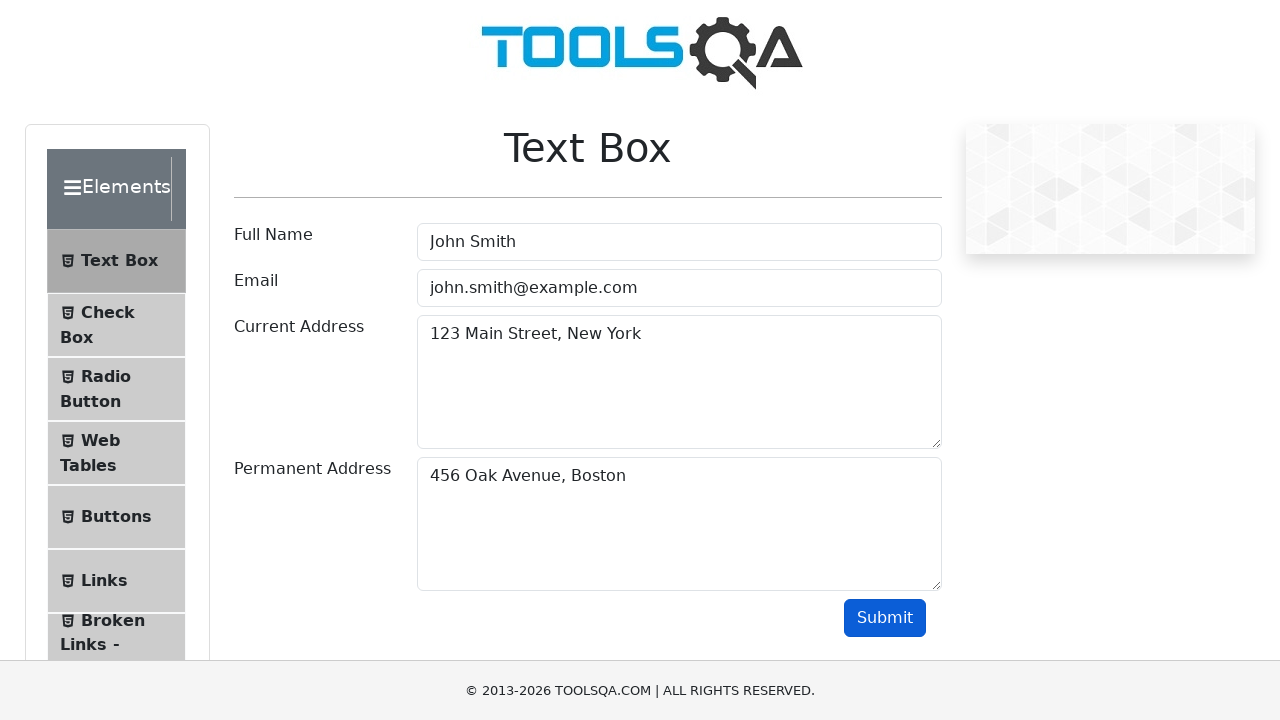

Form output appeared
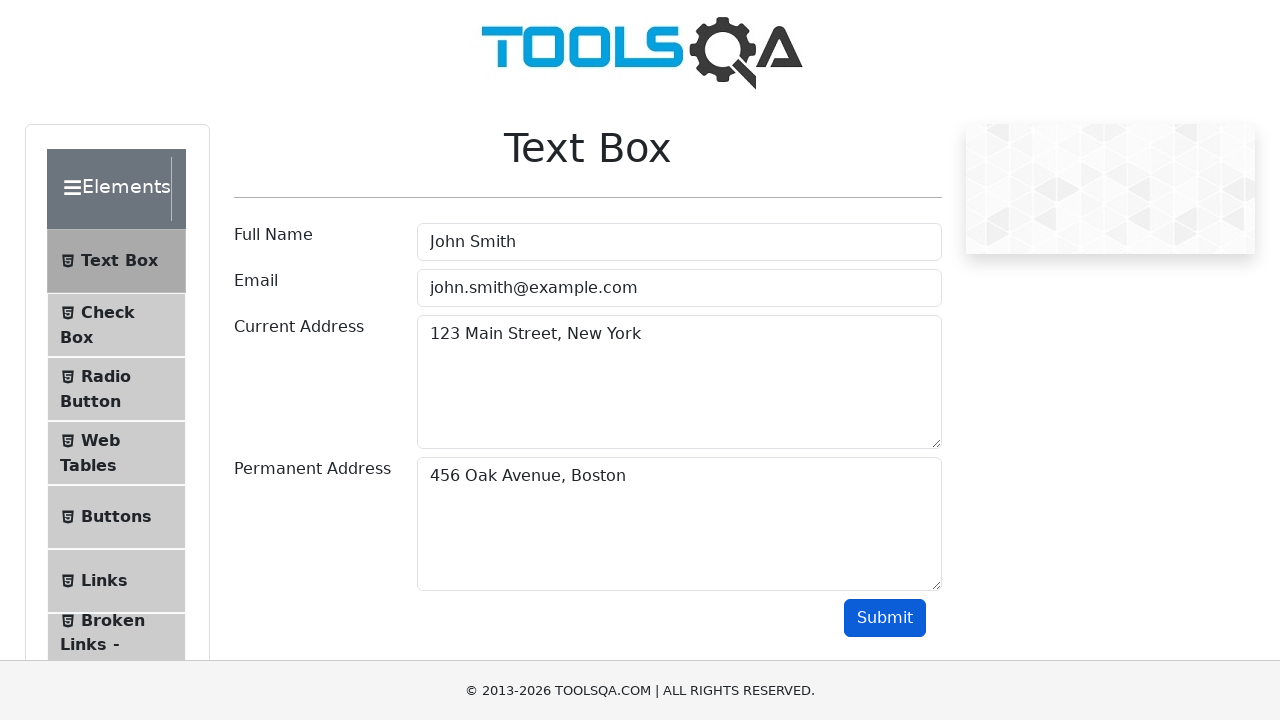

Retrieved name output from form submission
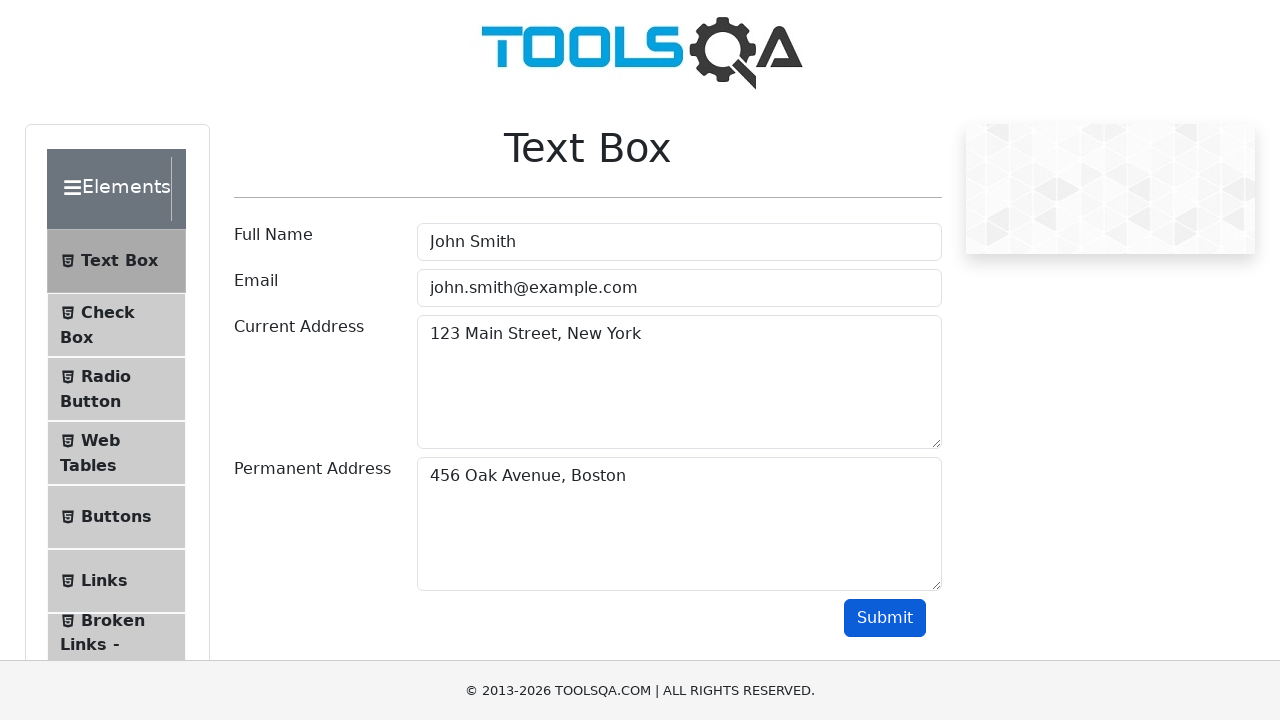

Verified name output contains 'John Smith'
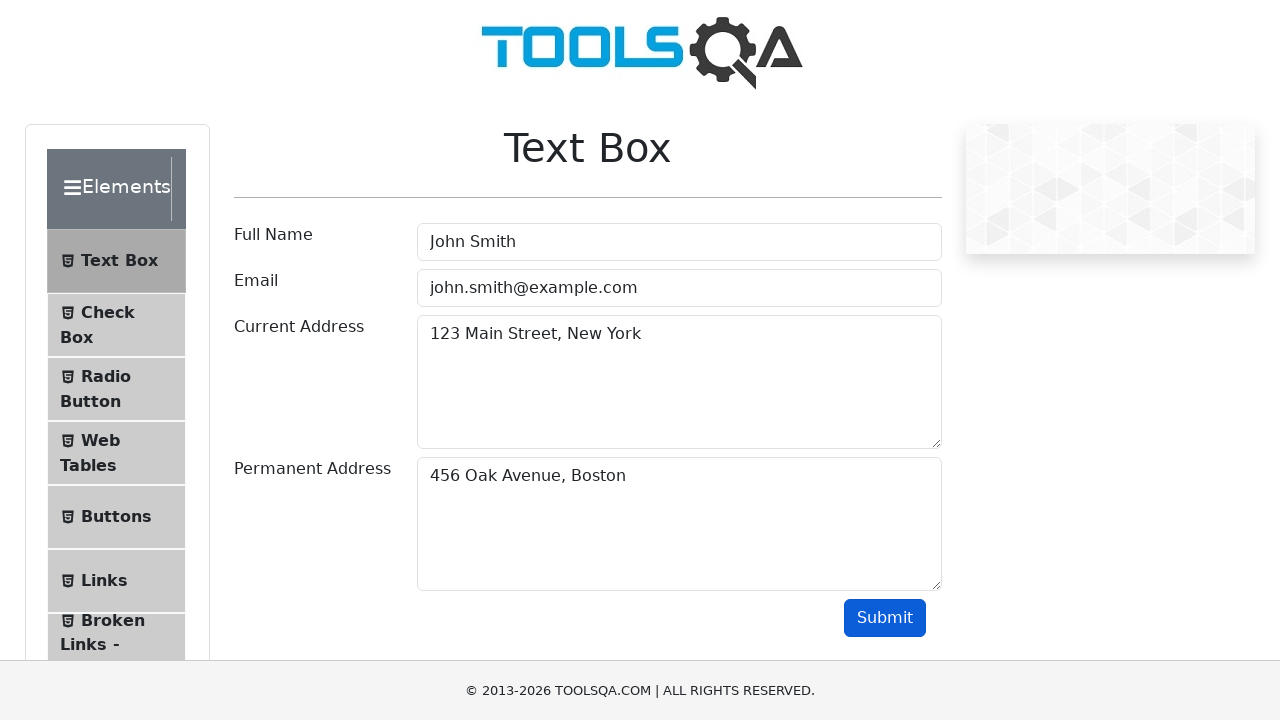

Retrieved email output from form submission
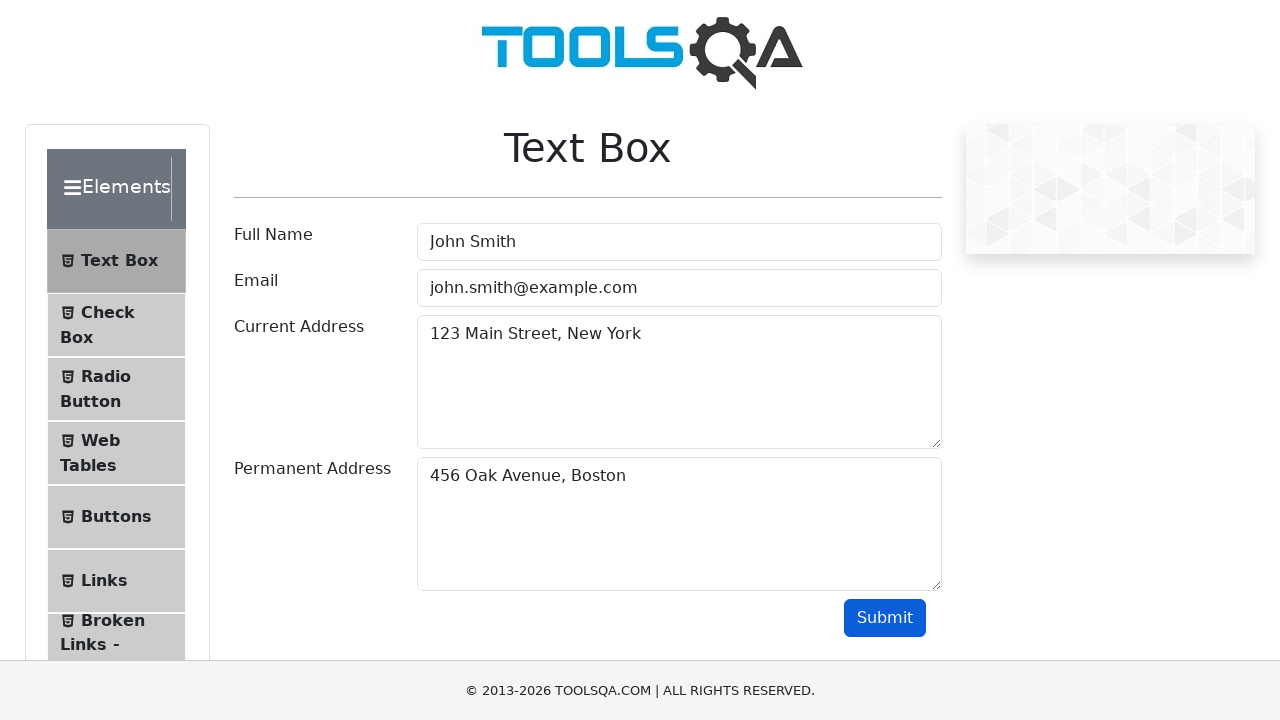

Verified email output contains 'john.smith@example.com'
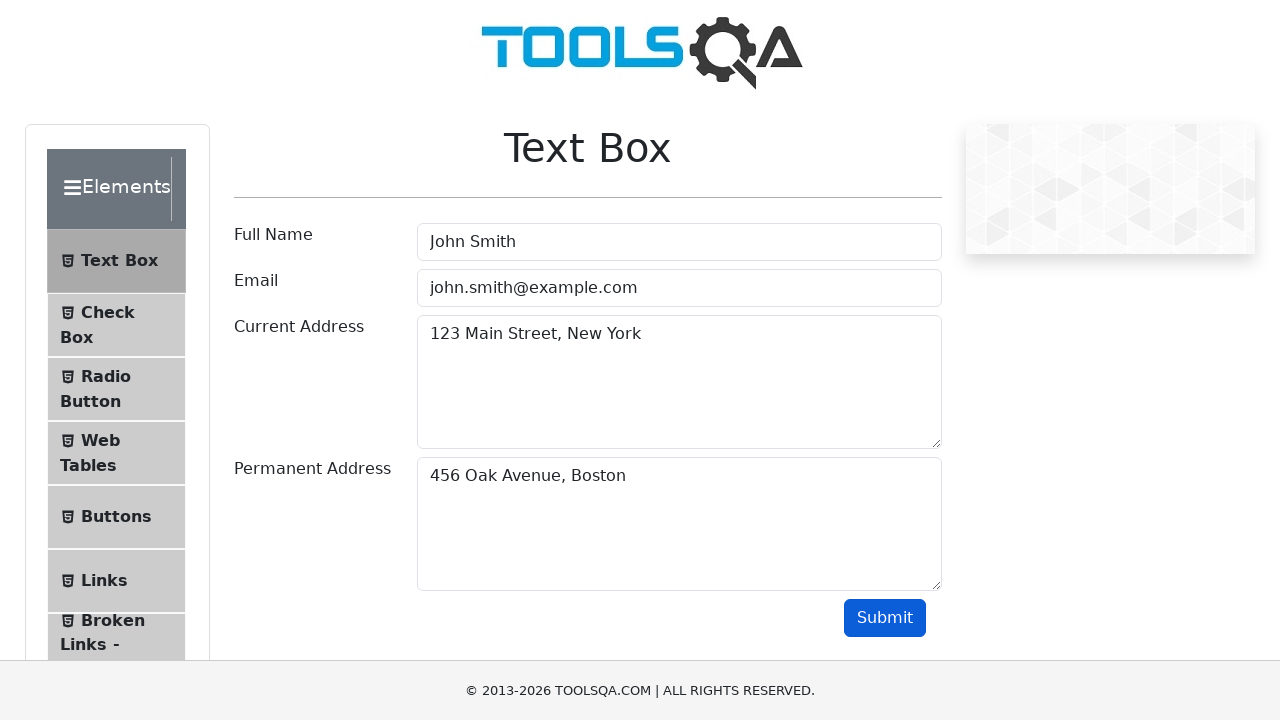

Retrieved current address output from form submission
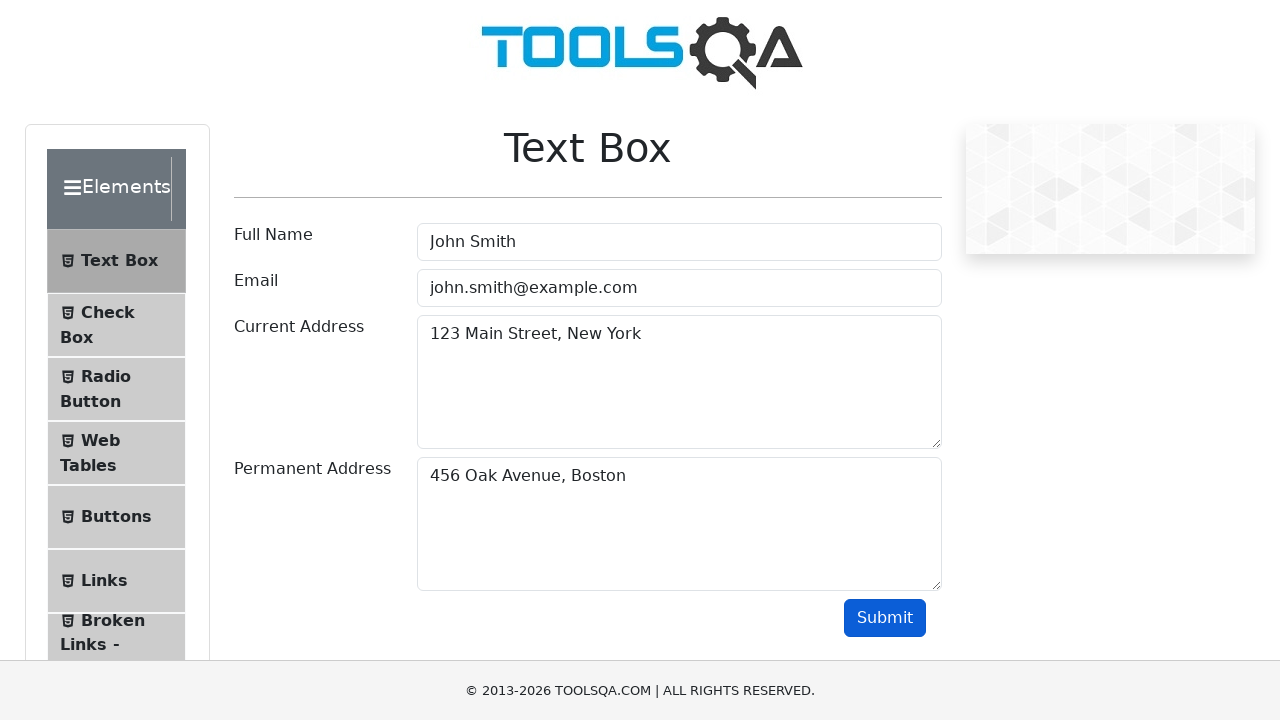

Verified current address output contains '123 Main Street, New York'
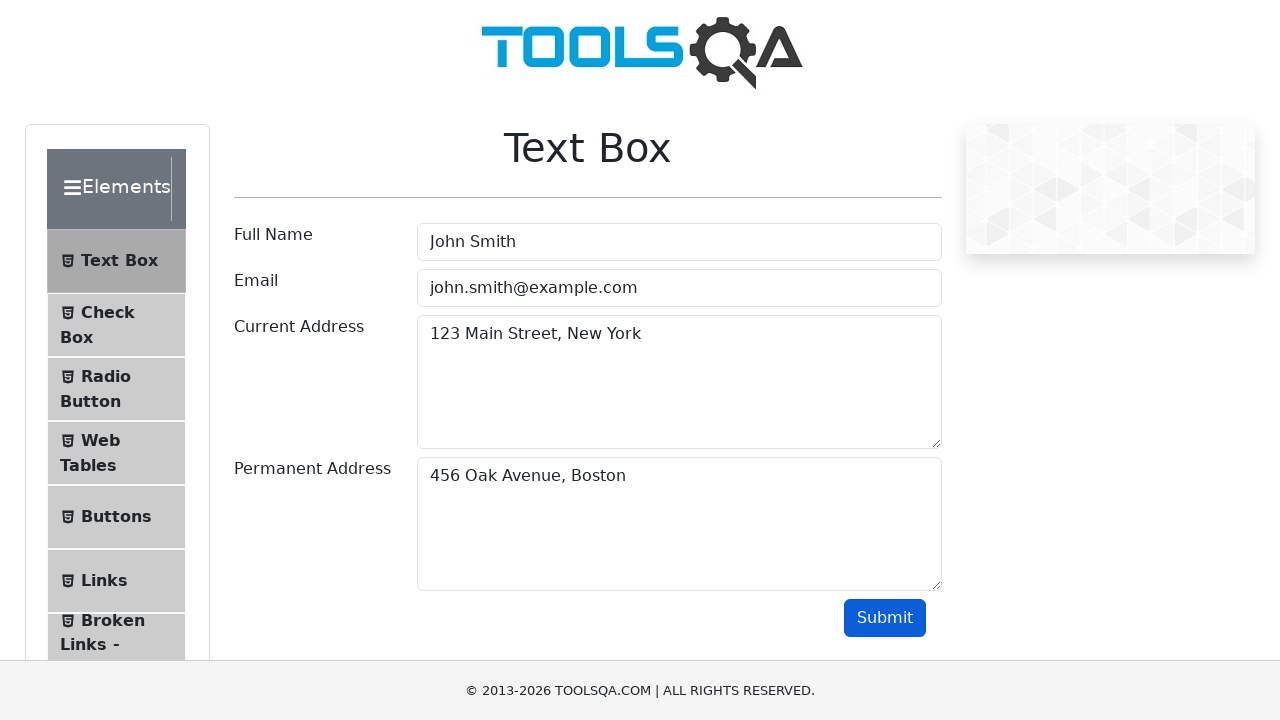

Retrieved permanent address output from form submission
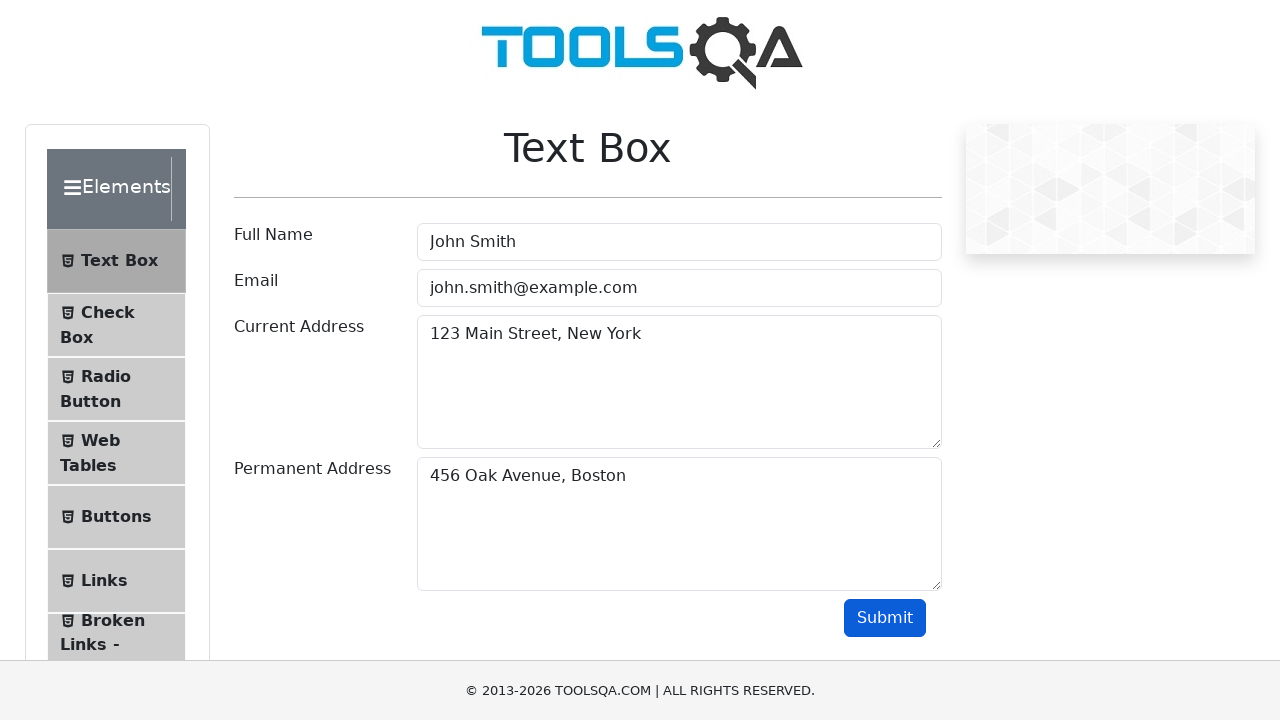

Verified permanent address output contains '456 Oak Avenue, Boston'
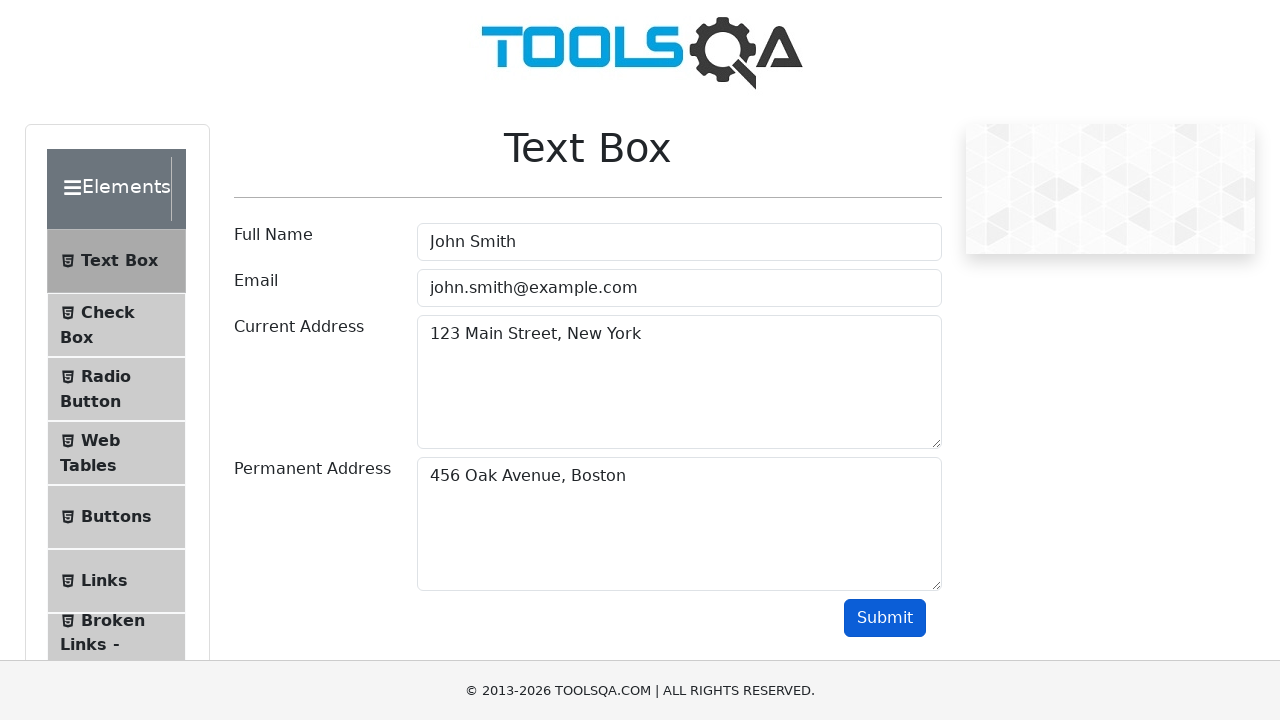

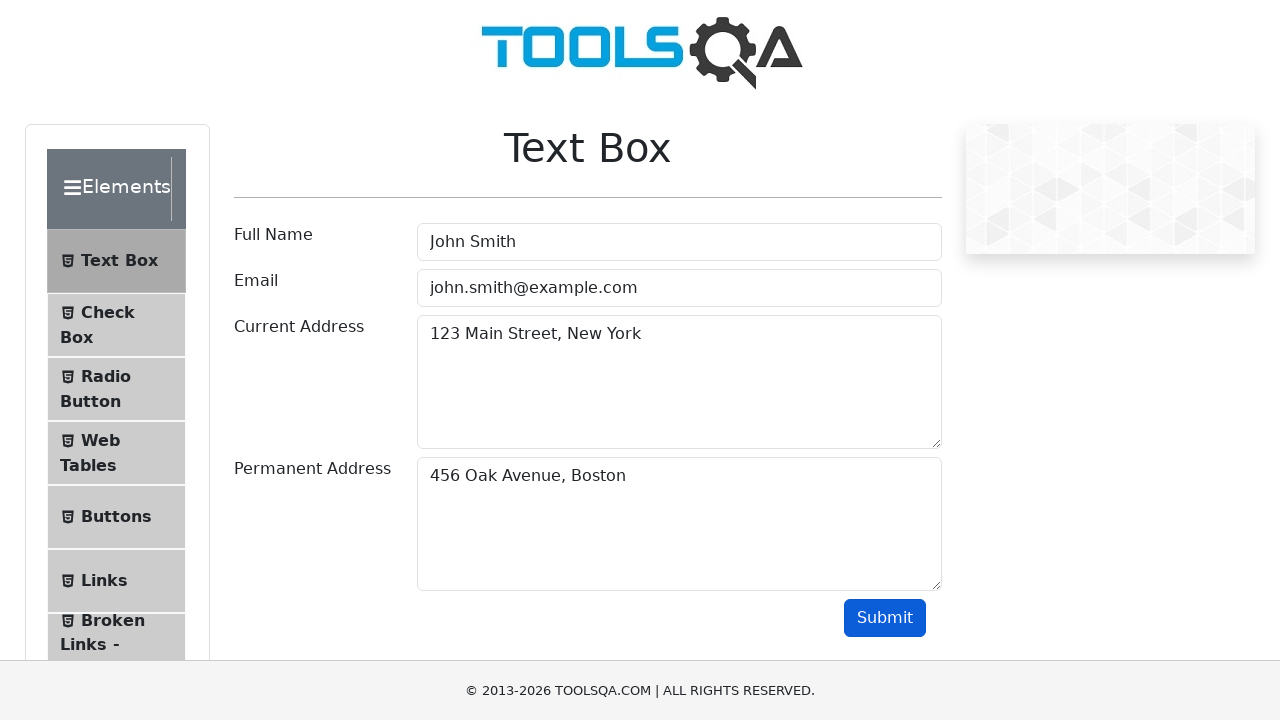